Tests JavaScript prompt alert handling by clicking a button to trigger a prompt, entering text into the prompt, and accepting it

Starting URL: https://v1.training-support.net/selenium/javascript-alerts

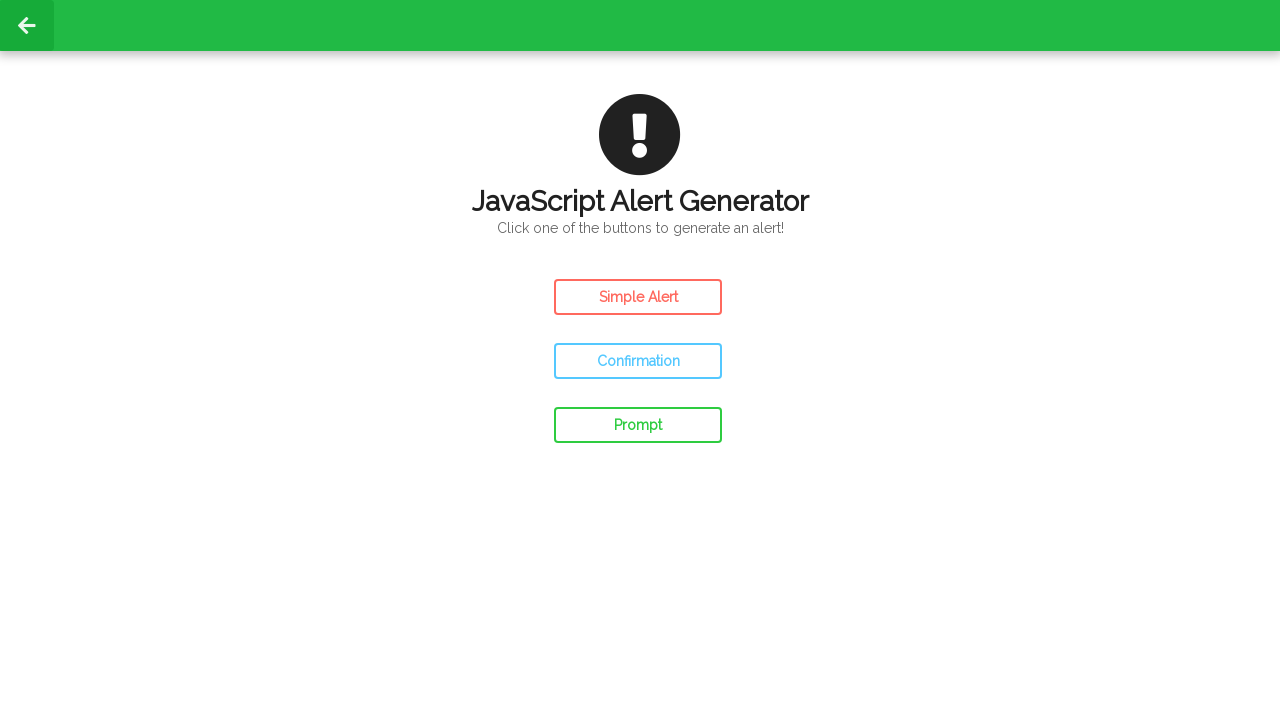

Clicked prompt button to trigger JavaScript prompt alert at (638, 425) on #prompt
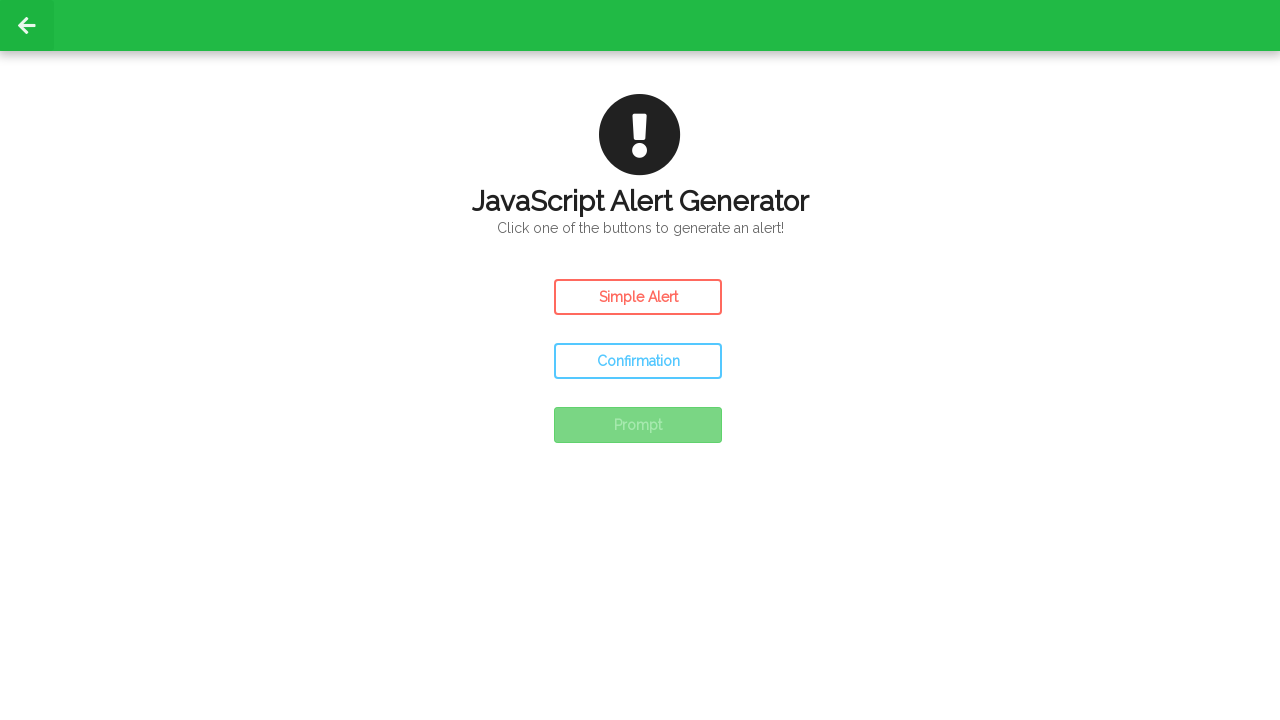

Set up dialog handler to accept prompt with text 'Python'
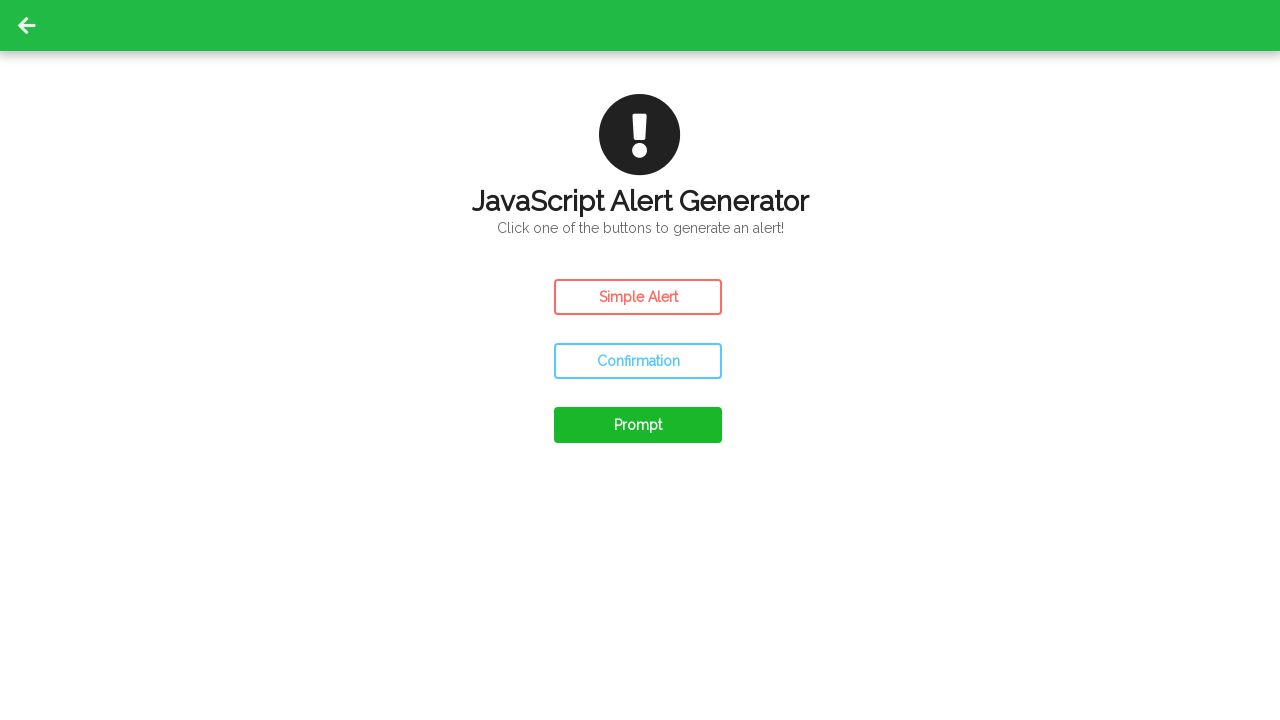

Clicked prompt button again to trigger dialog with handler active at (638, 425) on #prompt
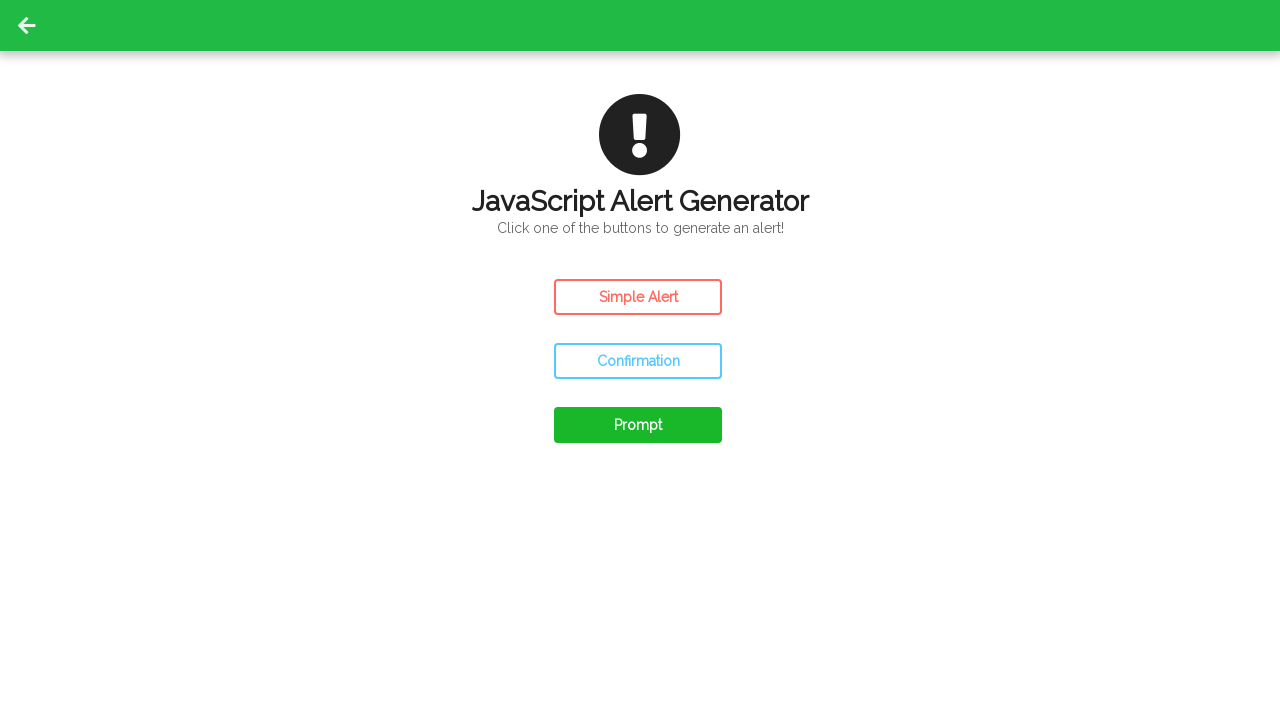

Waited 500ms for dialog interaction to complete
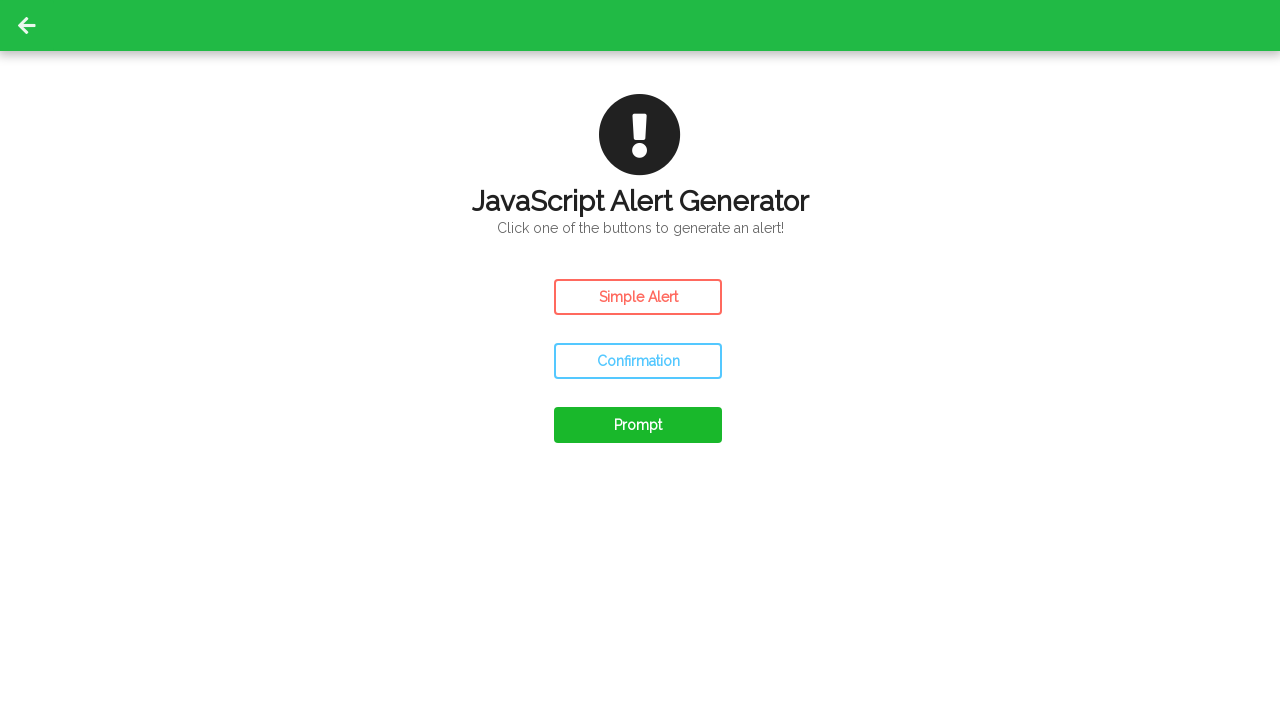

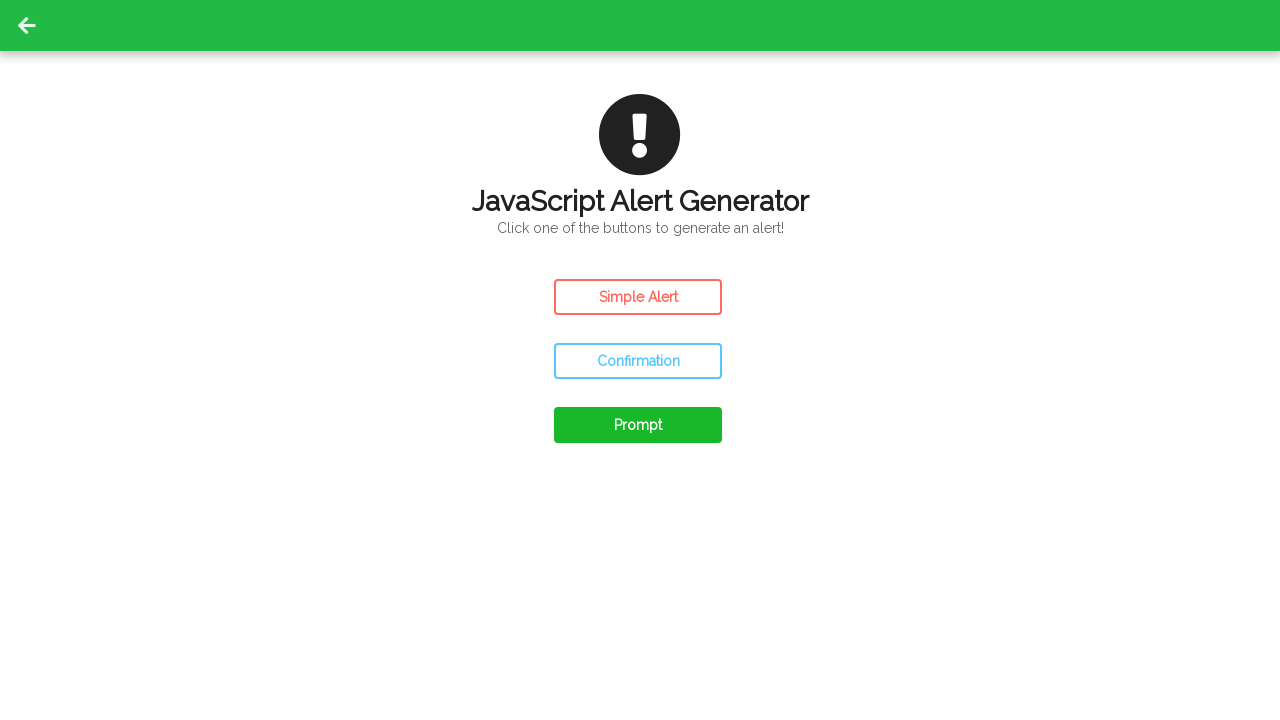